Demonstrates CSS selector usage by finding a search field and entering a search term on the Automation Panda blog

Starting URL: https://automationpanda.com/2019/01/15/web-element-locators-for-test-automation/

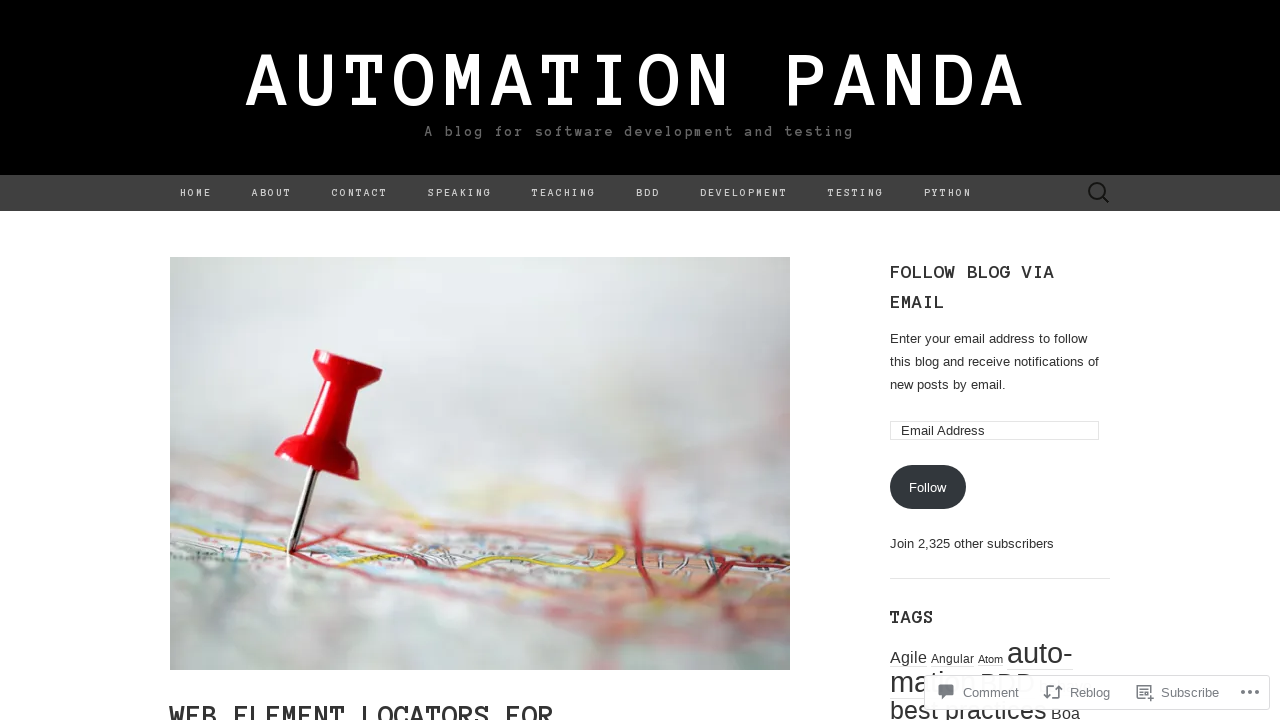

Filled search field with 'actors' using CSS selector for class and attribute on .search-field[type='search']
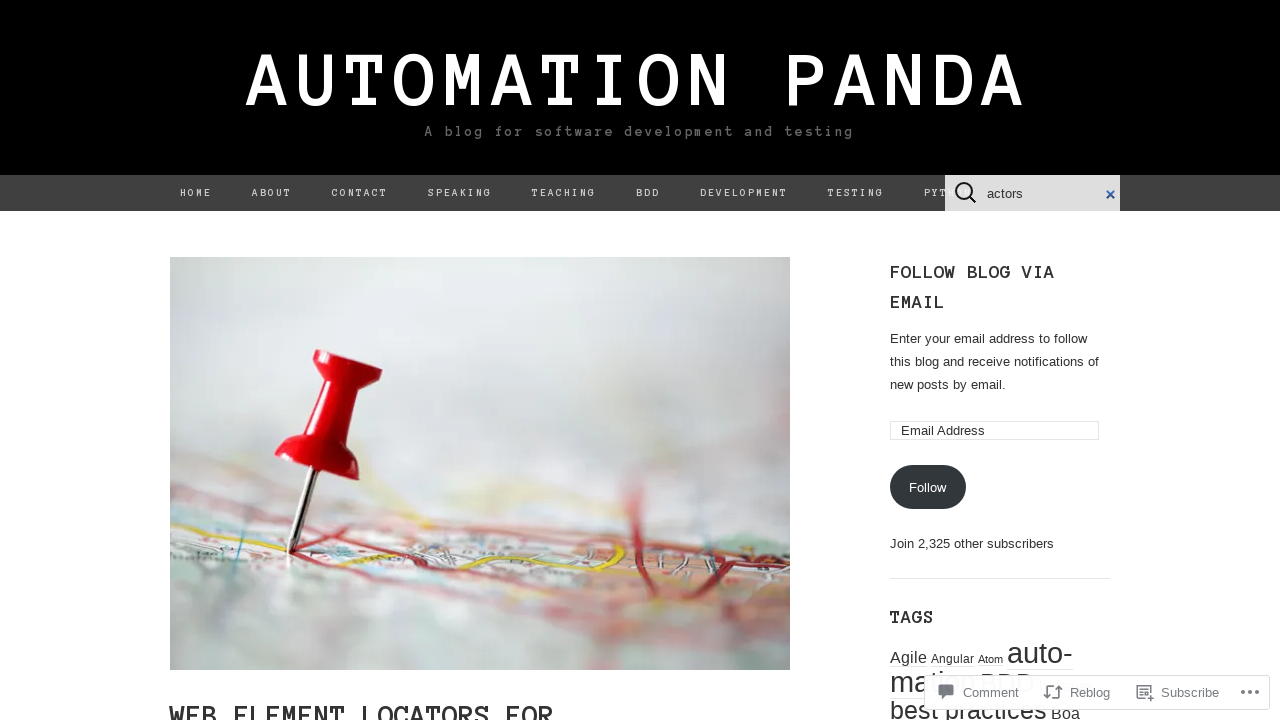

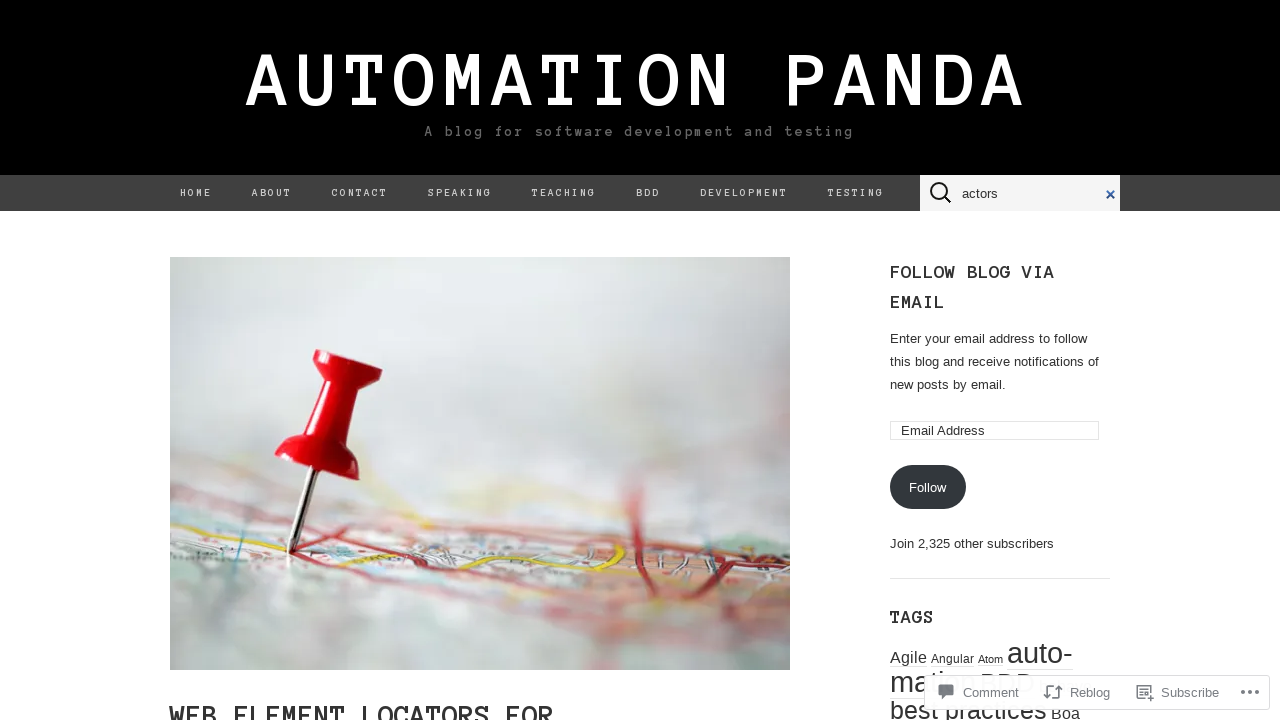